Tests mouse hover action by hovering over a "Free Ebooks" link to reveal a dropdown menu, then clicking on a menu item.

Starting URL: https://www.globalsqa.com/demo-site/

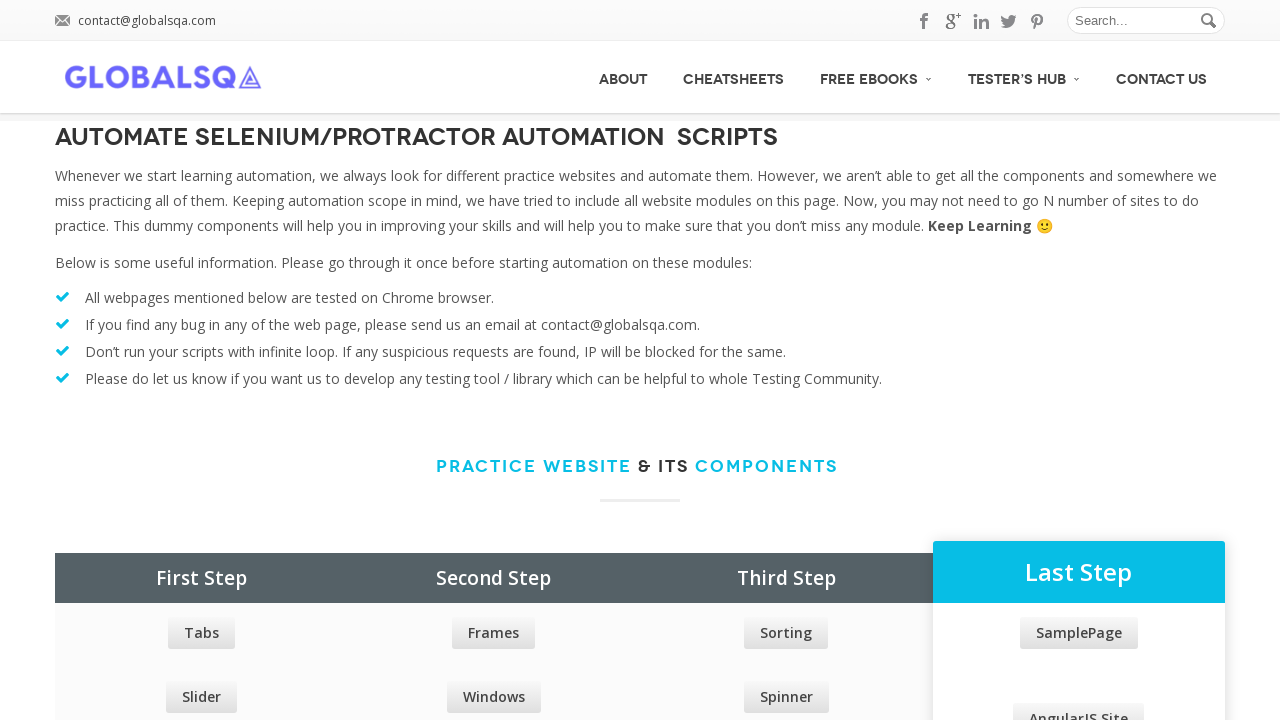

Located the 'Free Ebooks' link element
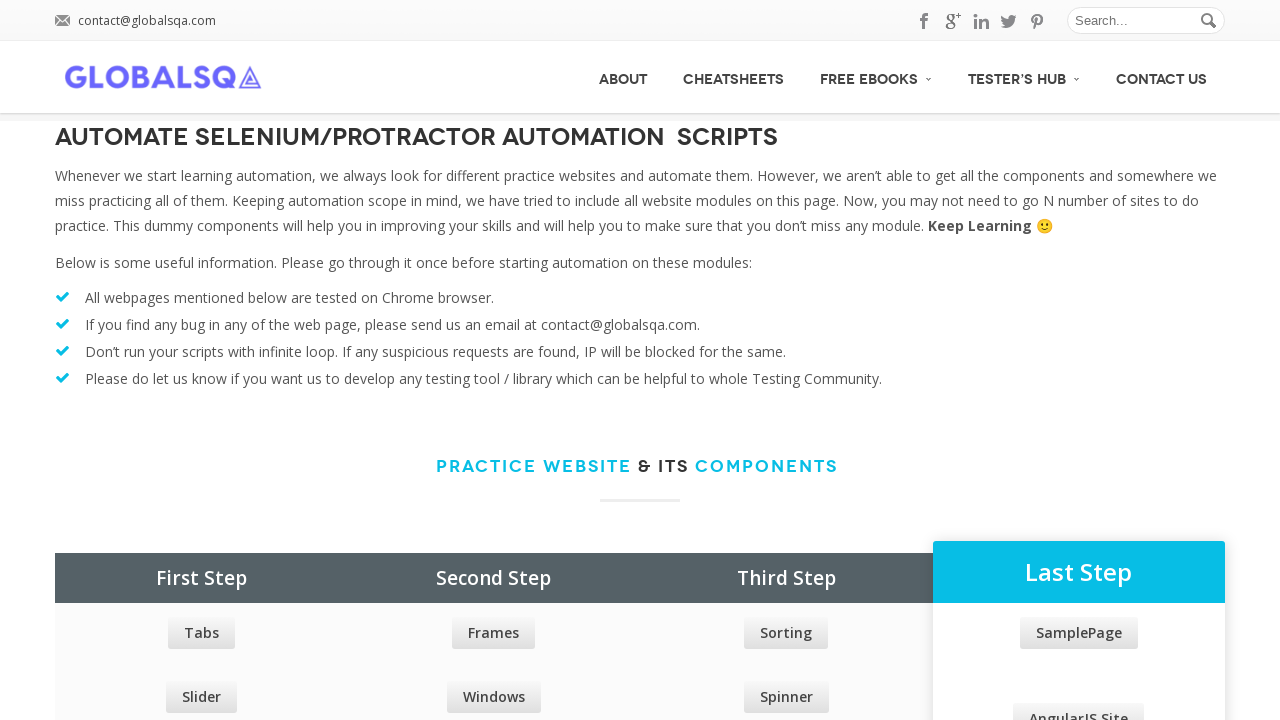

Located the dropdown menu item element
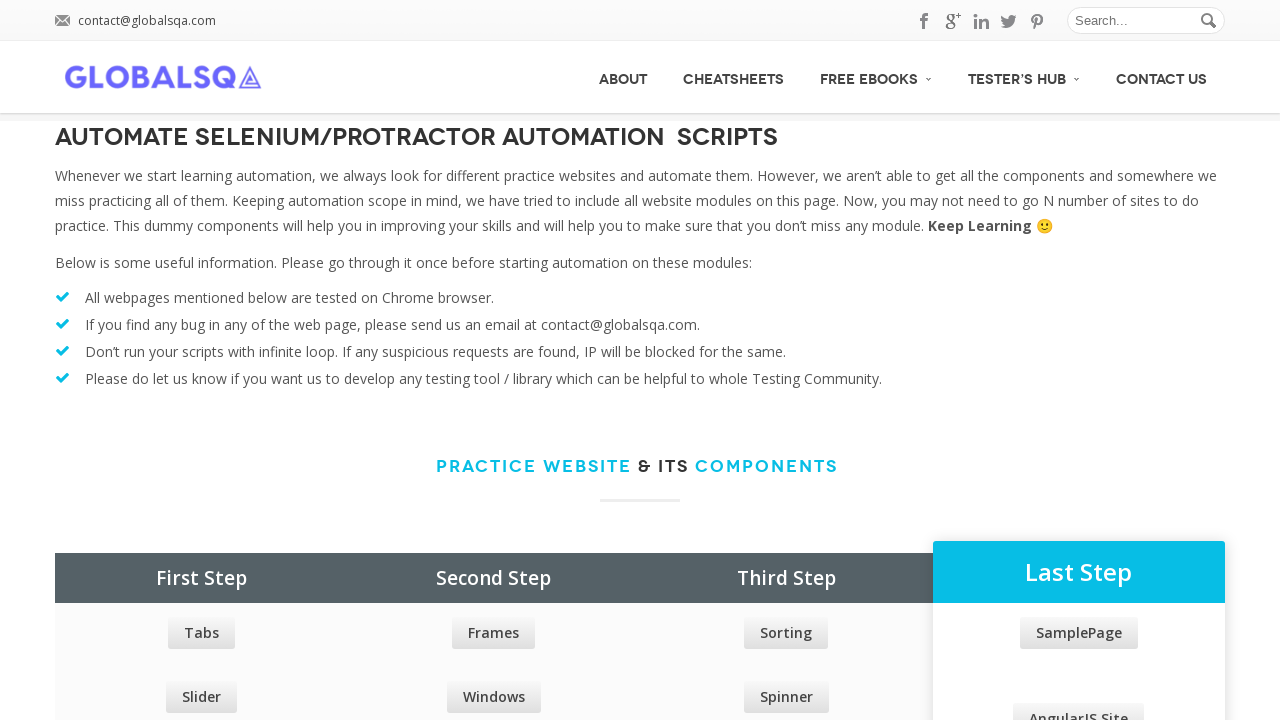

Hovered over 'Free Ebooks' link to reveal dropdown menu at (876, 76) on xpath=//a[@class='no_border'][text()='Free Ebooks']
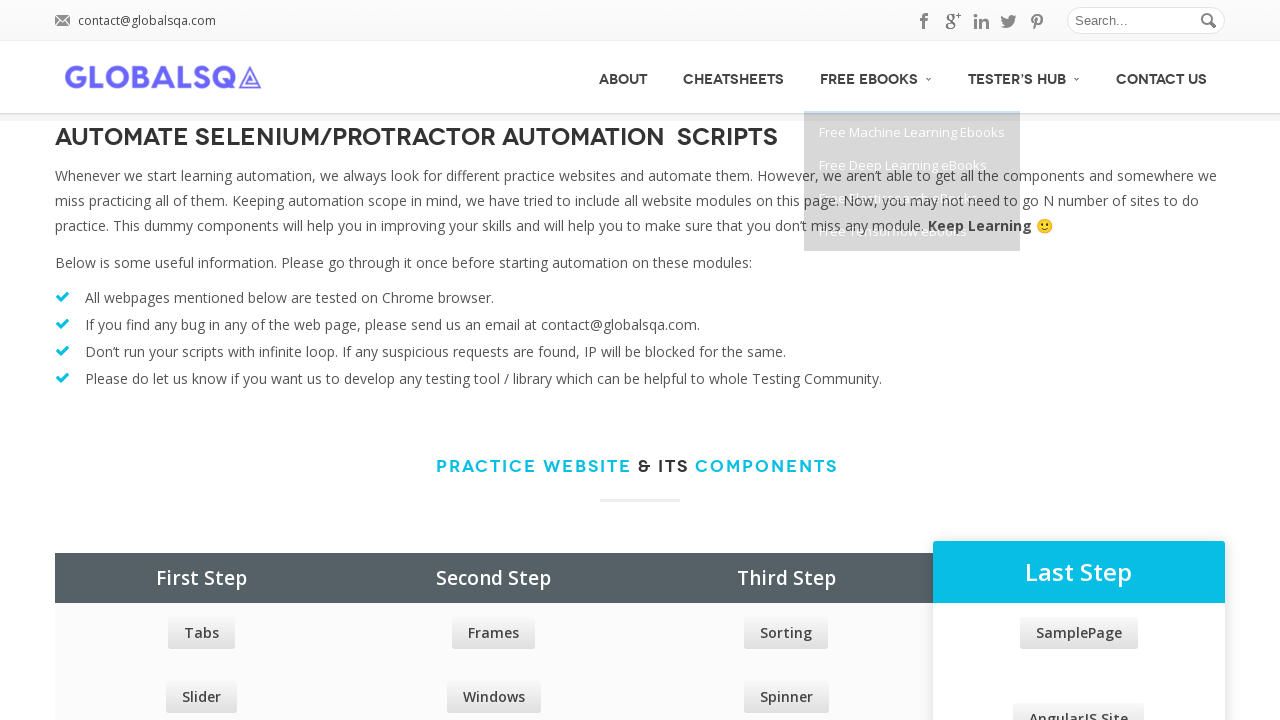

Clicked on the dropdown menu item at (912, 132) on #menu-item-7132
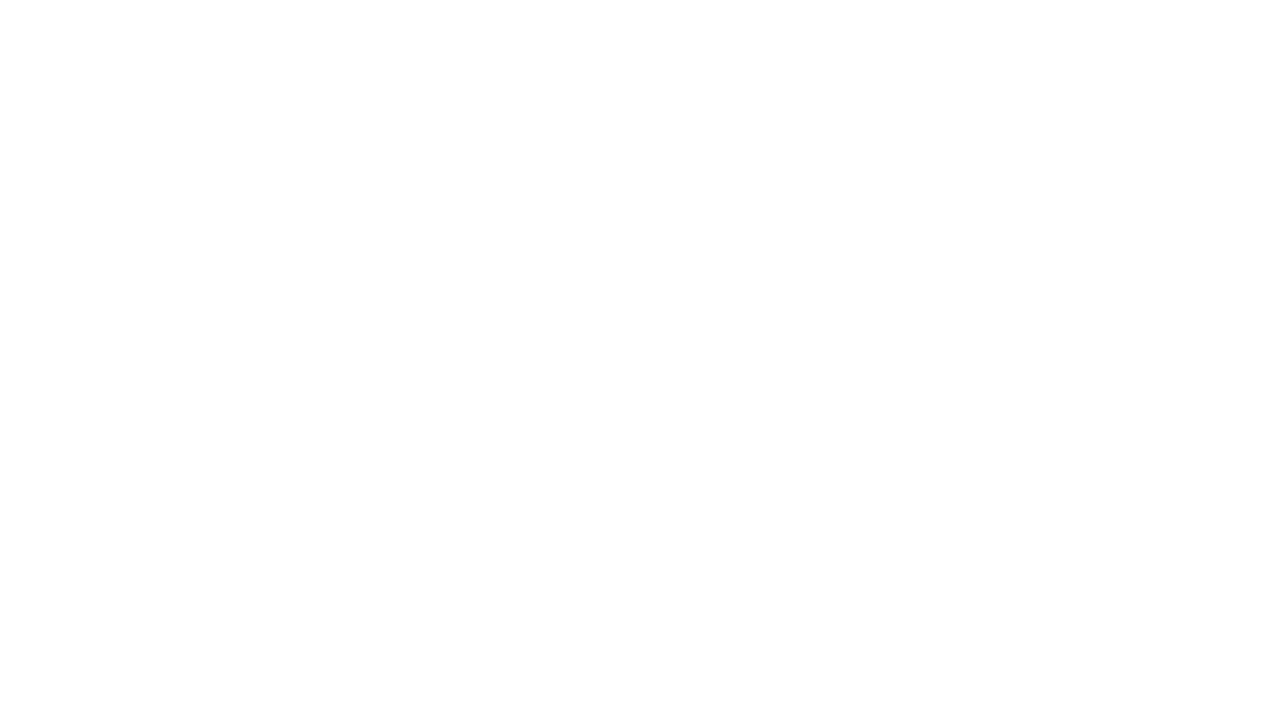

Waited for page to load (networkidle state)
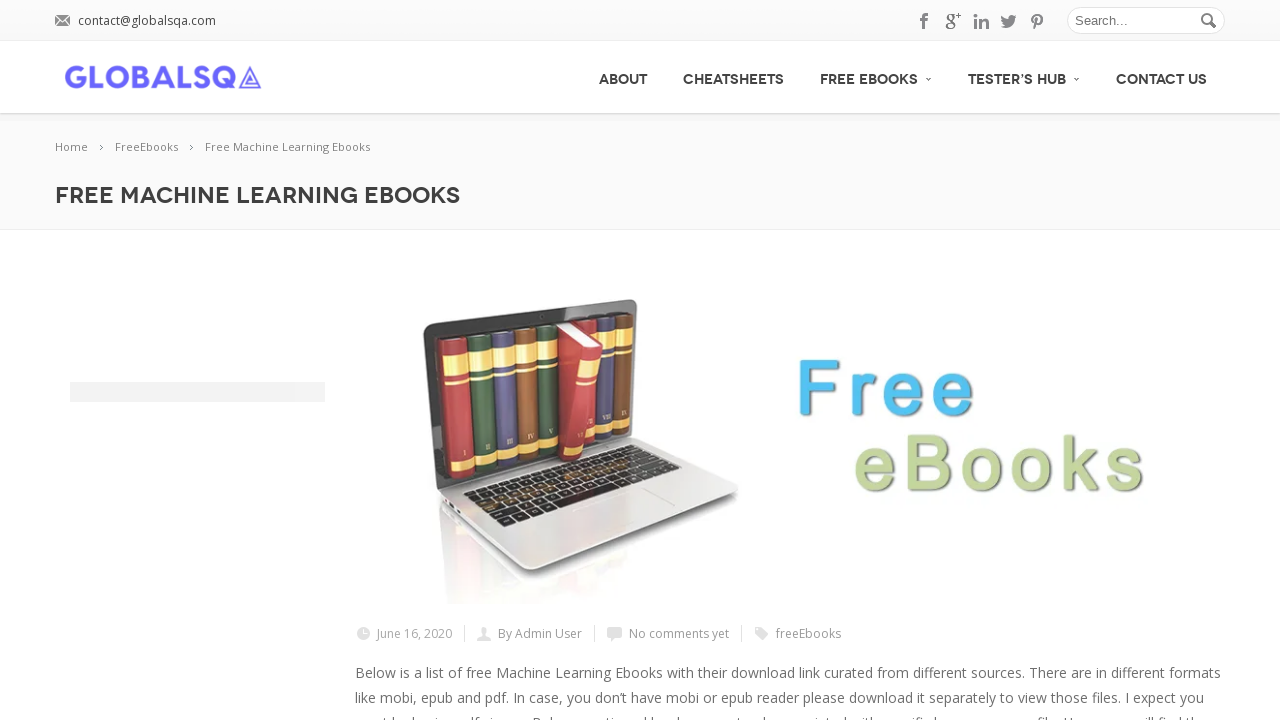

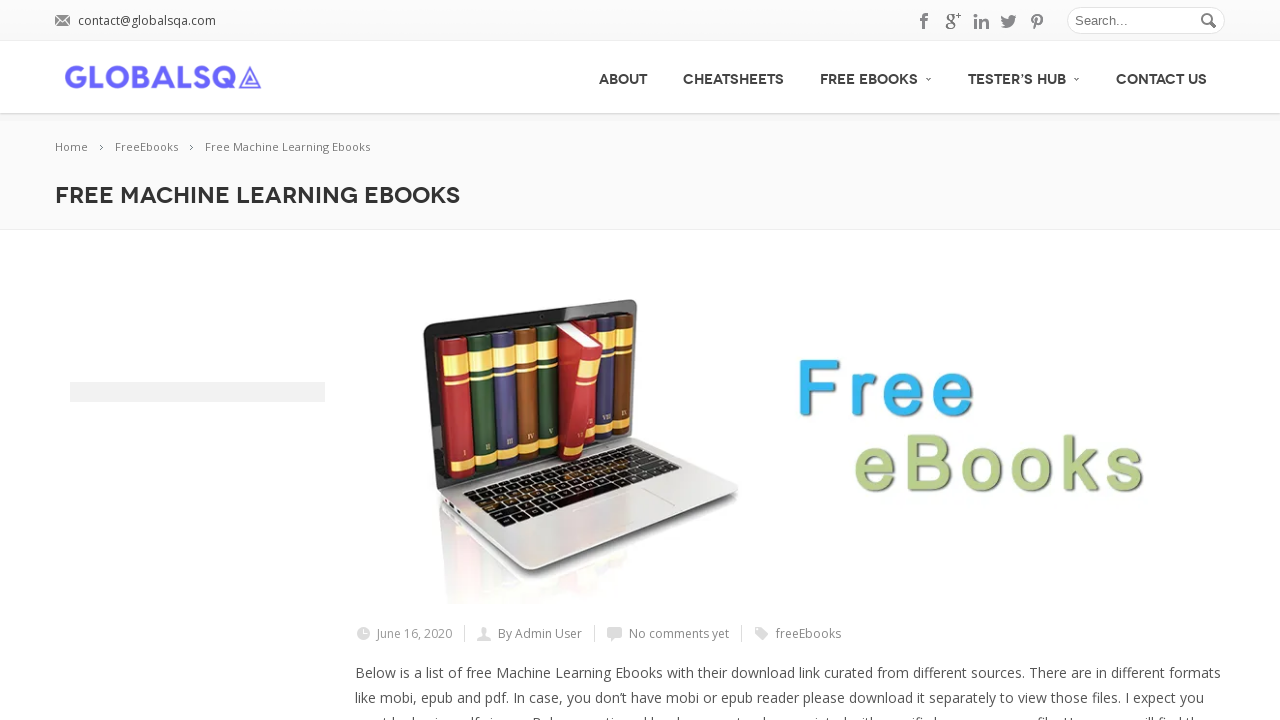